Tests that submitting the login form with a blank username shows the appropriate error message

Starting URL: https://www.saucedemo.com/

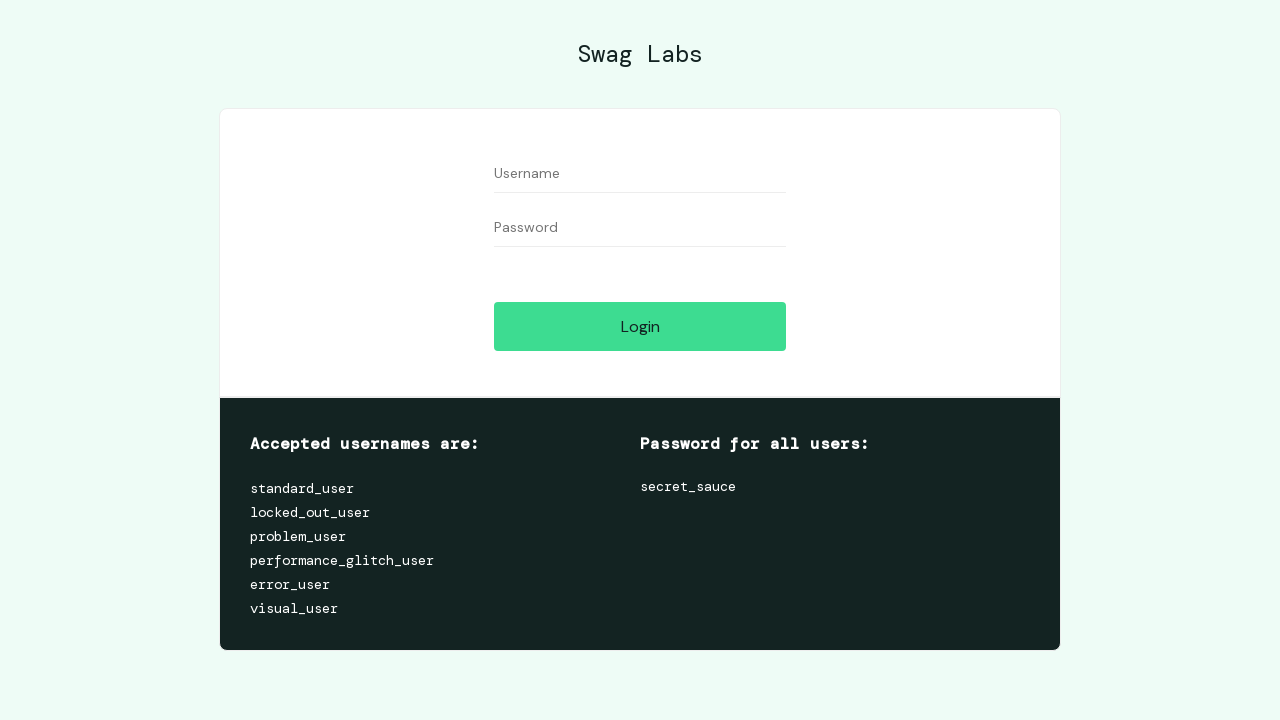

Navigated to Sauce Demo login page
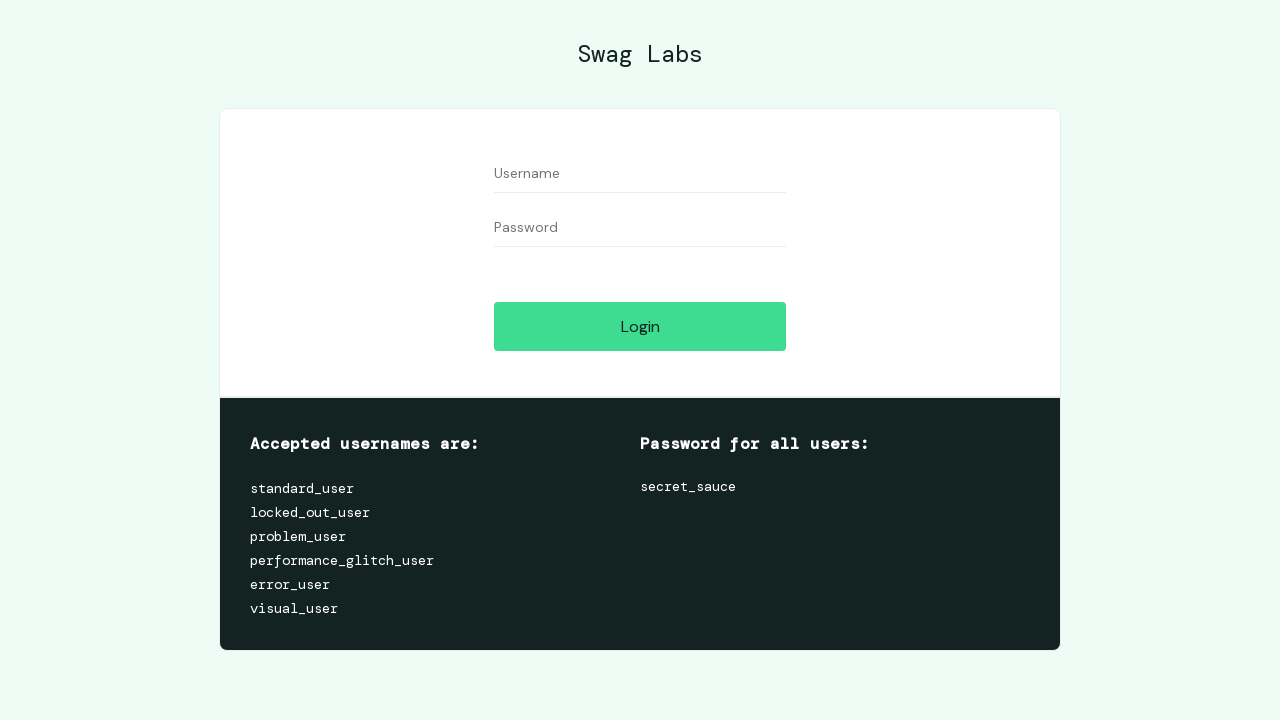

Filled password field with 'testpassword123', leaving username blank on #password
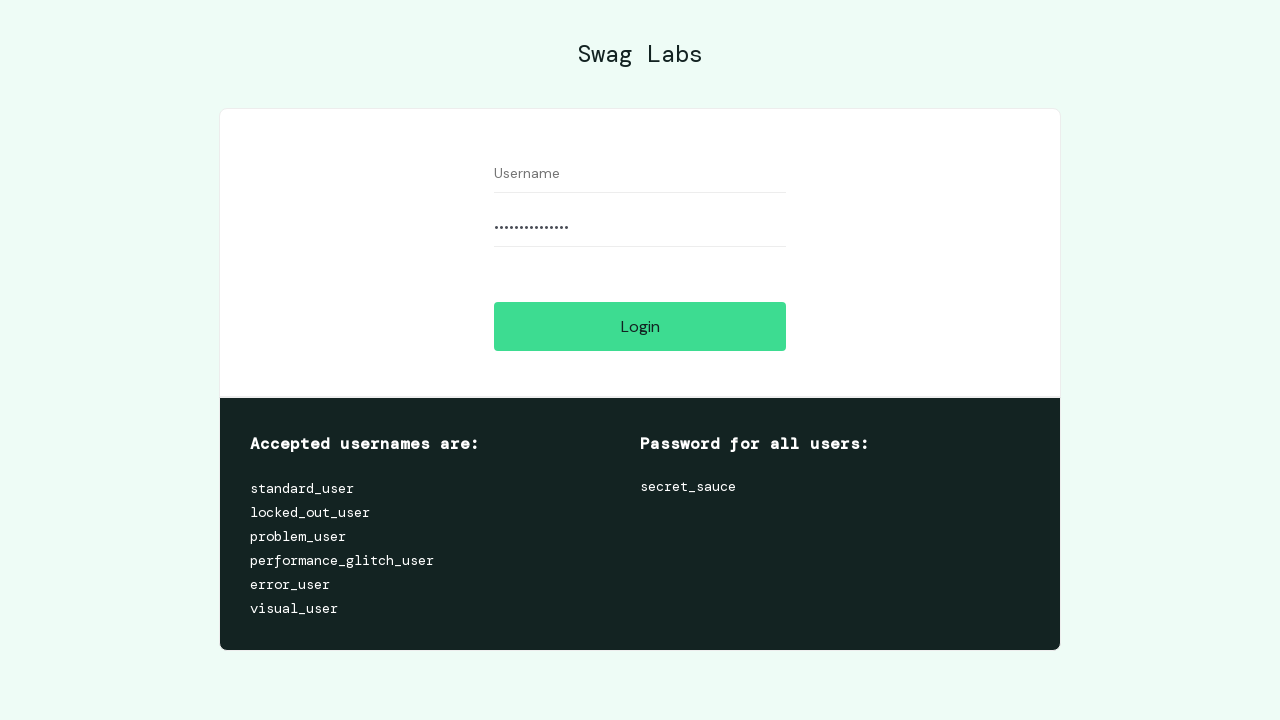

Clicked login button to submit form with blank username at (640, 326) on #login-button
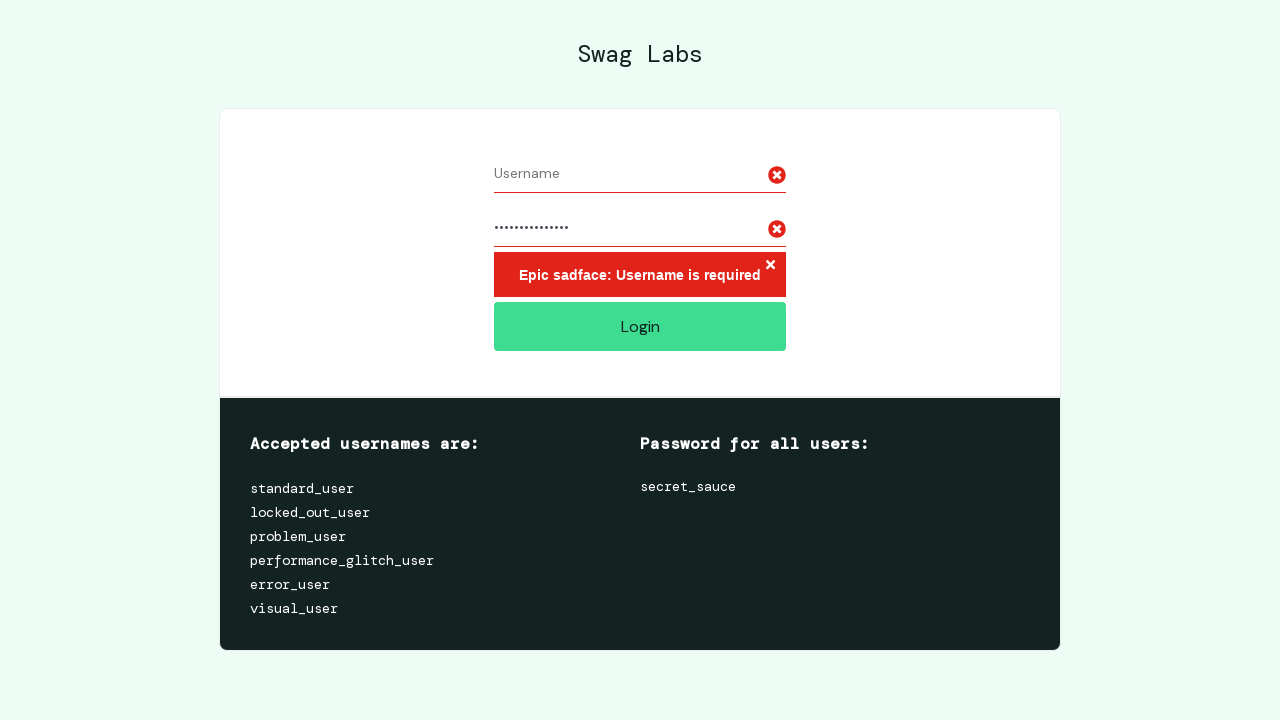

Verified error message 'Epic sadface: Username is required' appeared
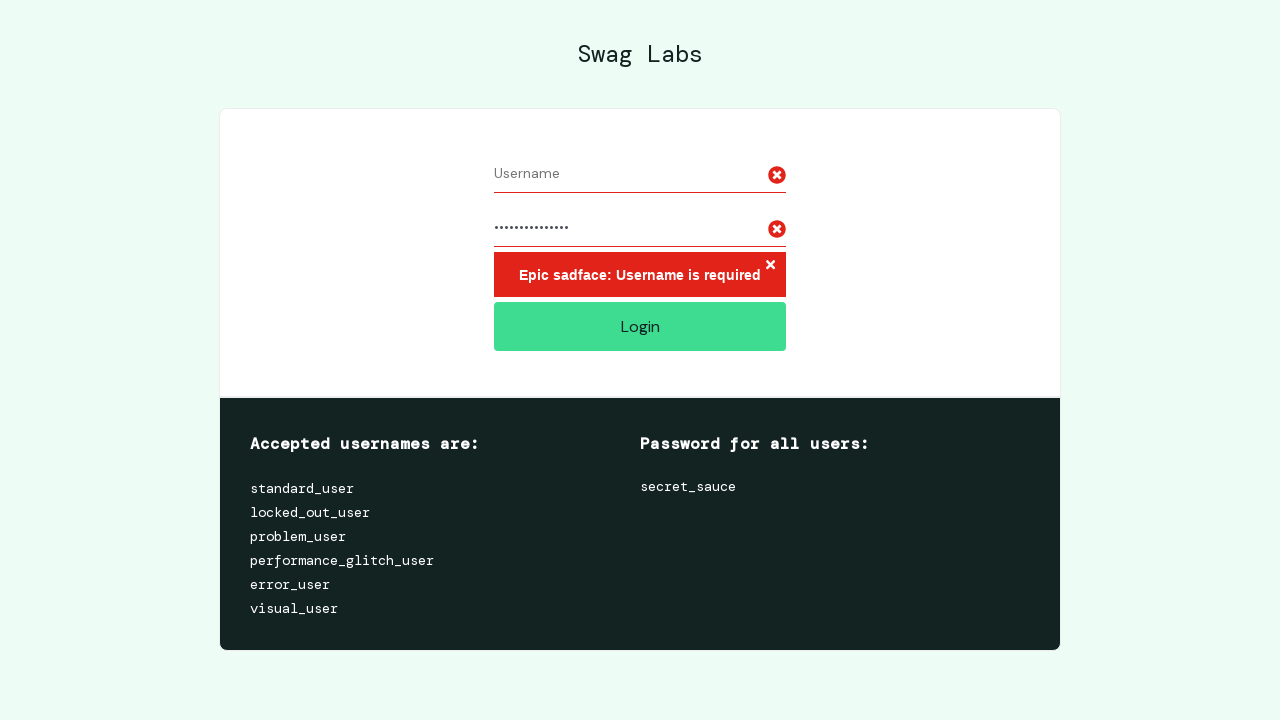

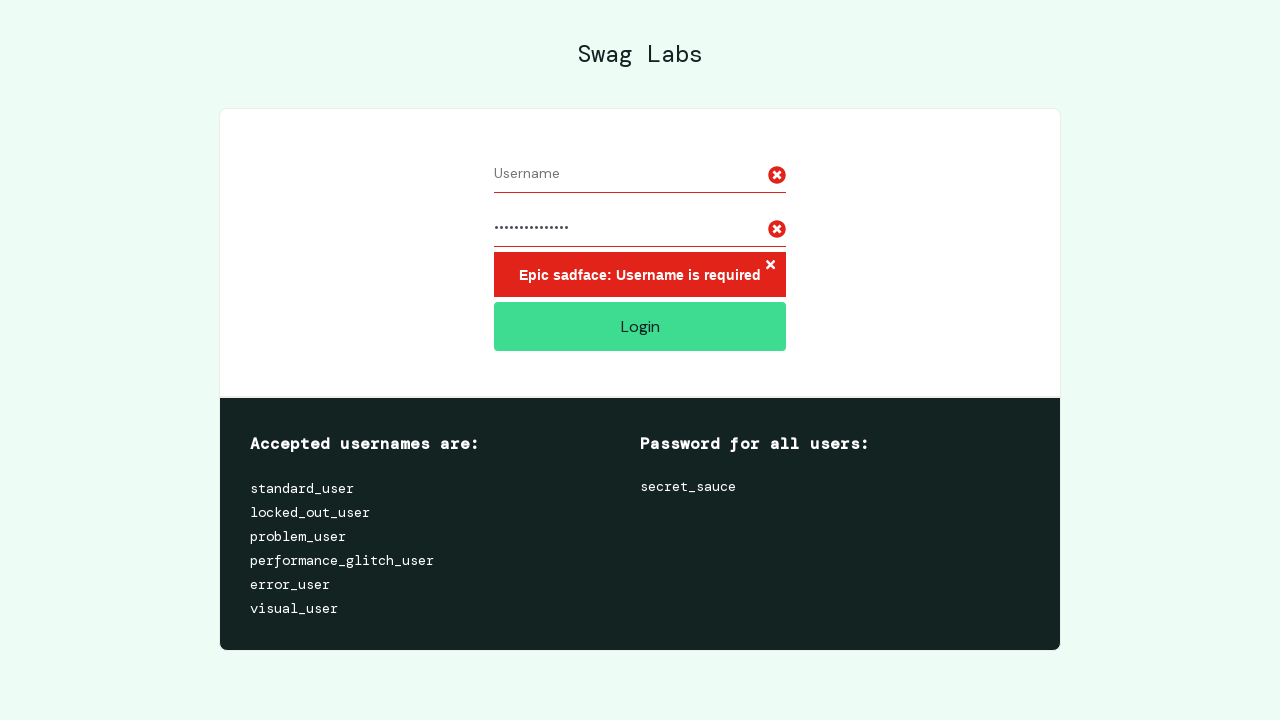